Tests adding specific vegetable products (Cucumber, Broccoli, Beetroot, Carrot) to the shopping cart on a grocery practice website by iterating through product listings and clicking "Add to Cart" for matching items.

Starting URL: https://rahulshettyacademy.com/seleniumPractise/#/

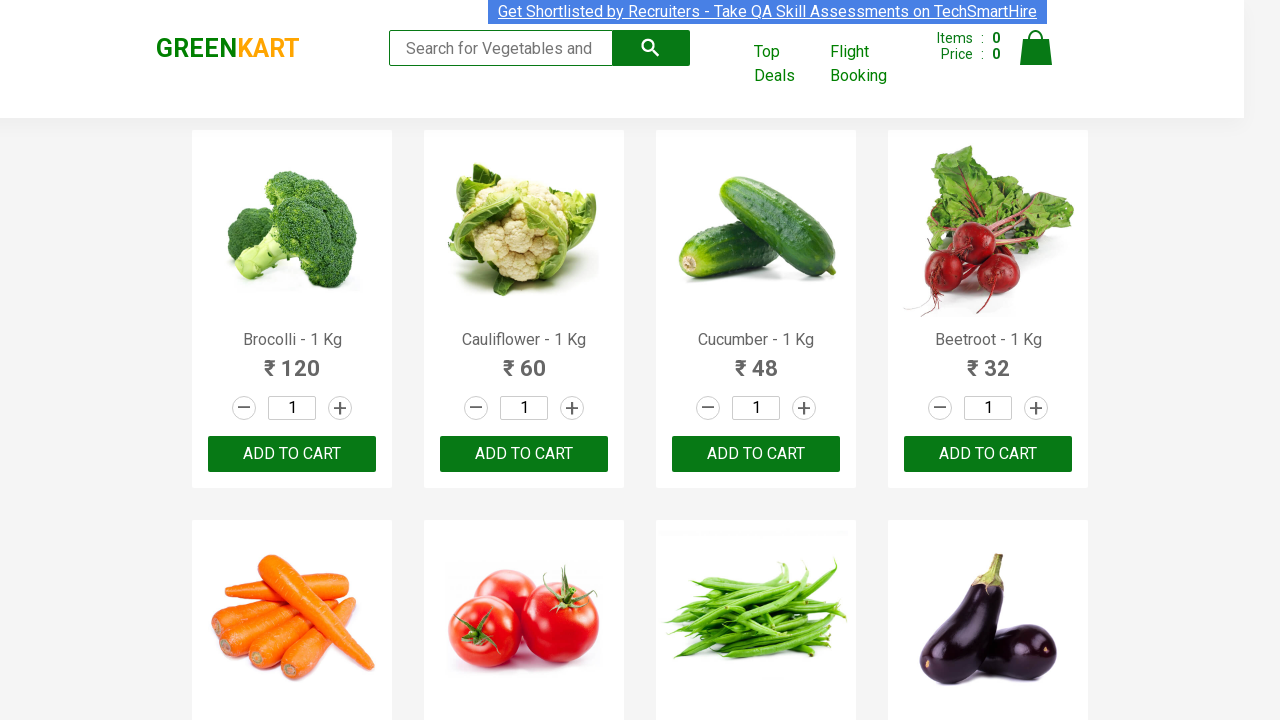

Waited for product names to load
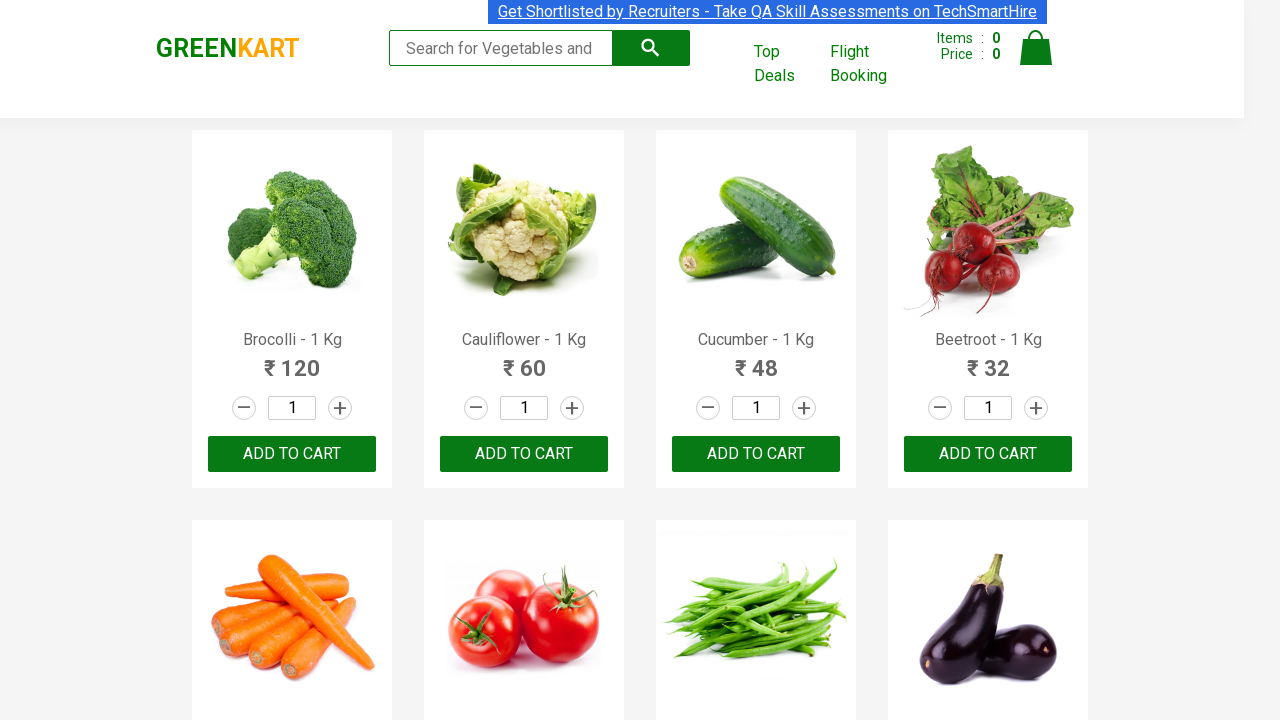

Retrieved all product name elements
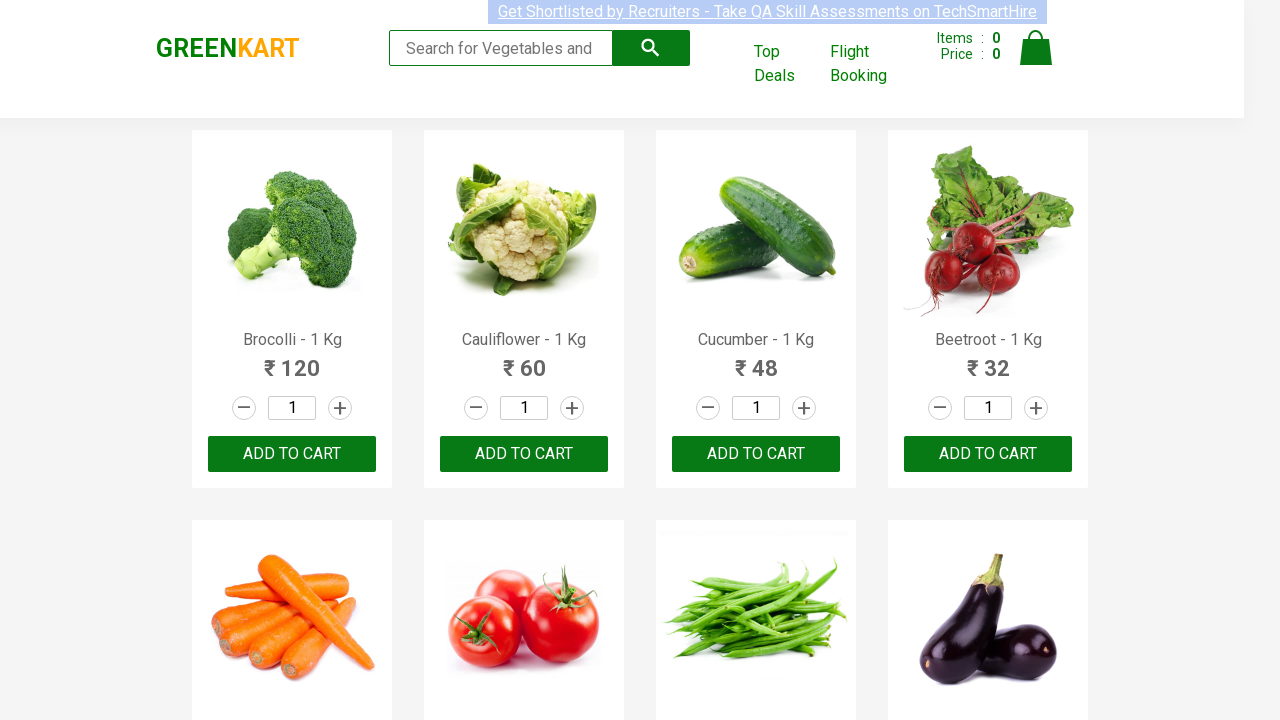

Found required product: Cucumber
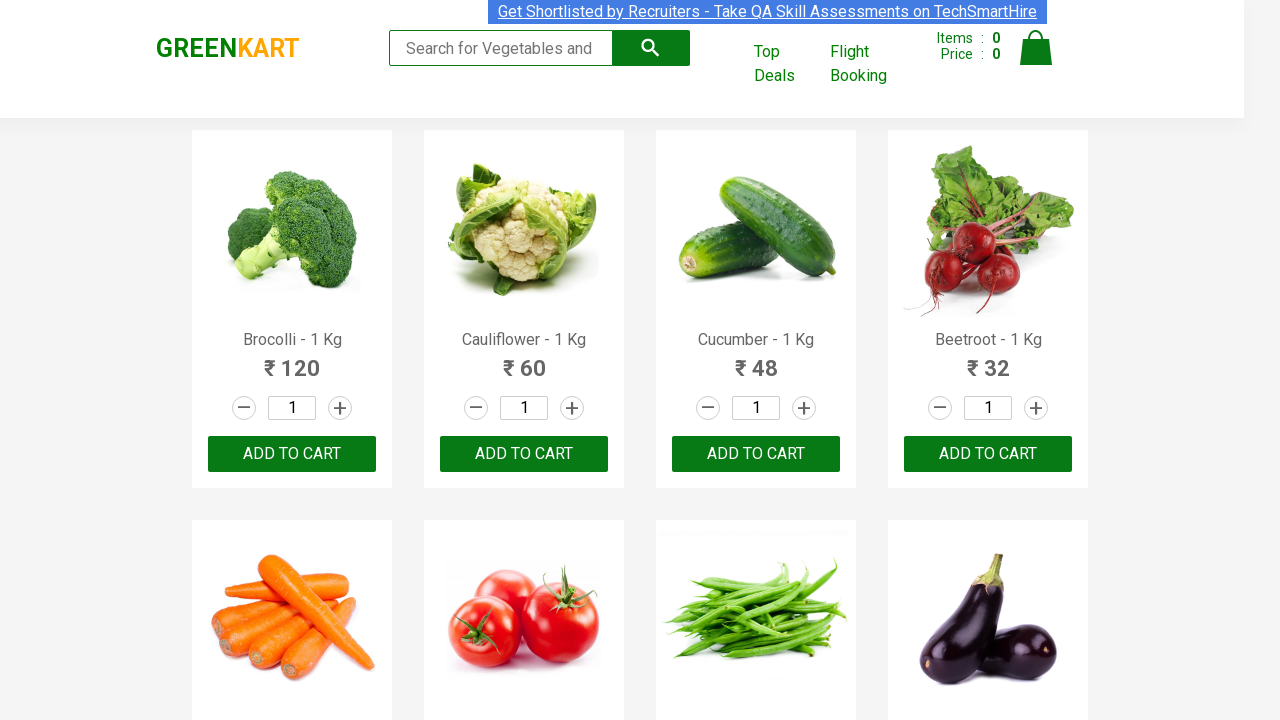

Clicked 'Add to Cart' for Cucumber at (756, 454) on xpath=//div[@class='product-action']/button >> nth=2
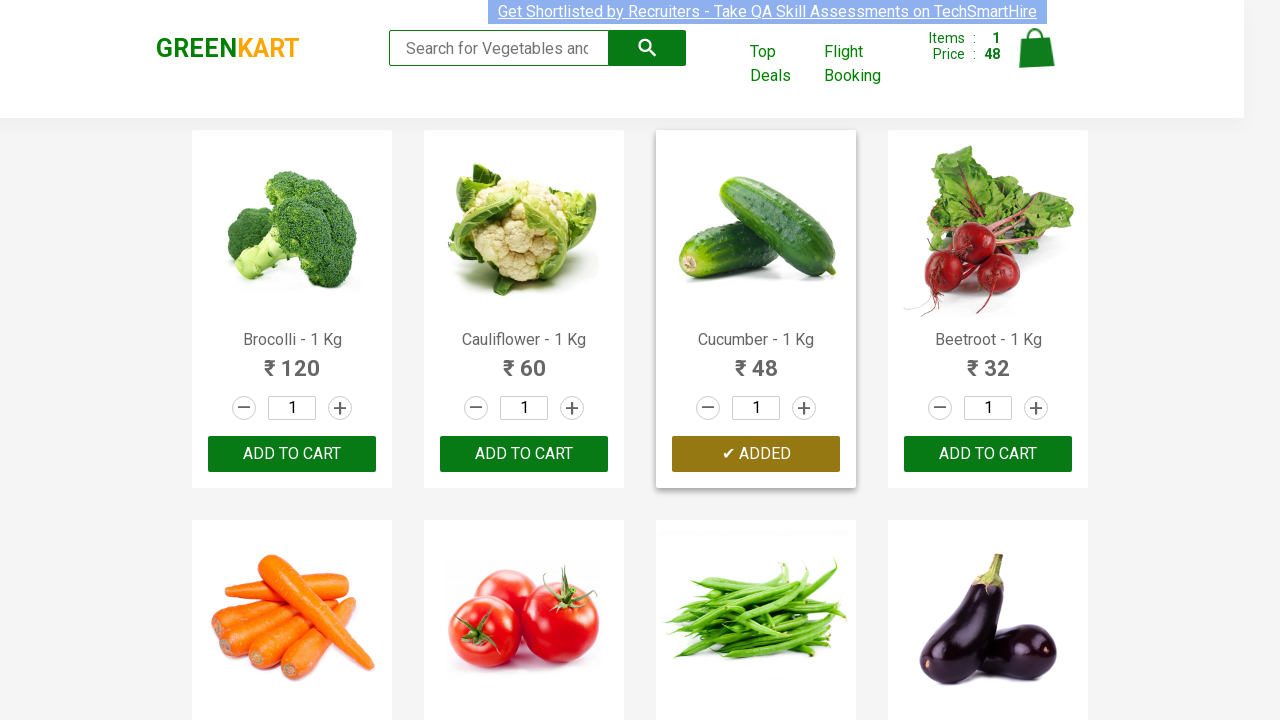

Found required product: Beetroot
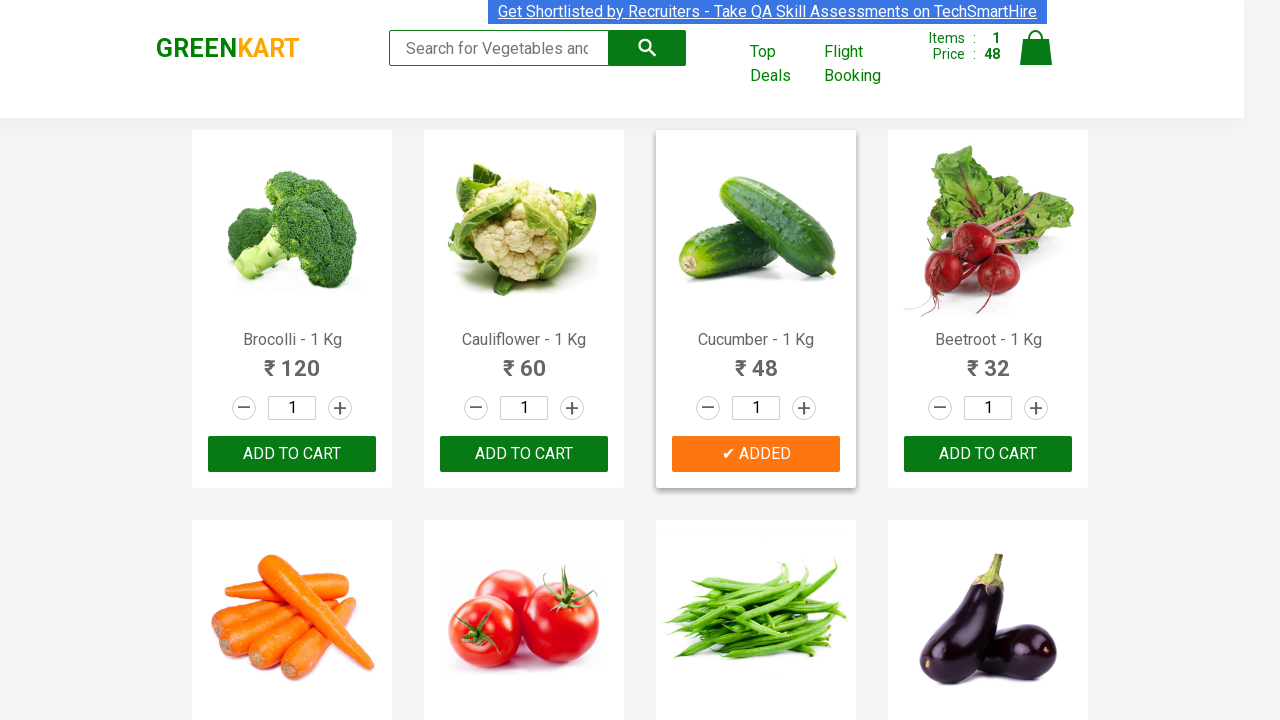

Clicked 'Add to Cart' for Beetroot at (988, 454) on xpath=//div[@class='product-action']/button >> nth=3
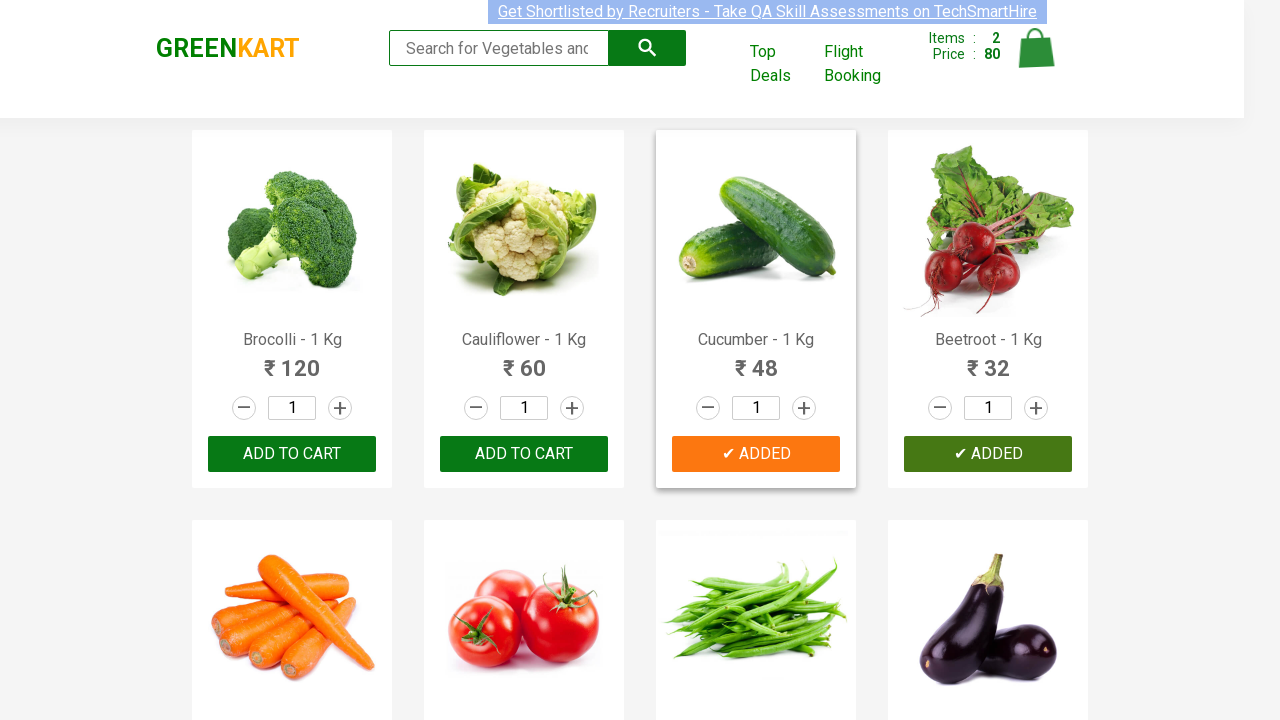

Found required product: Carrot
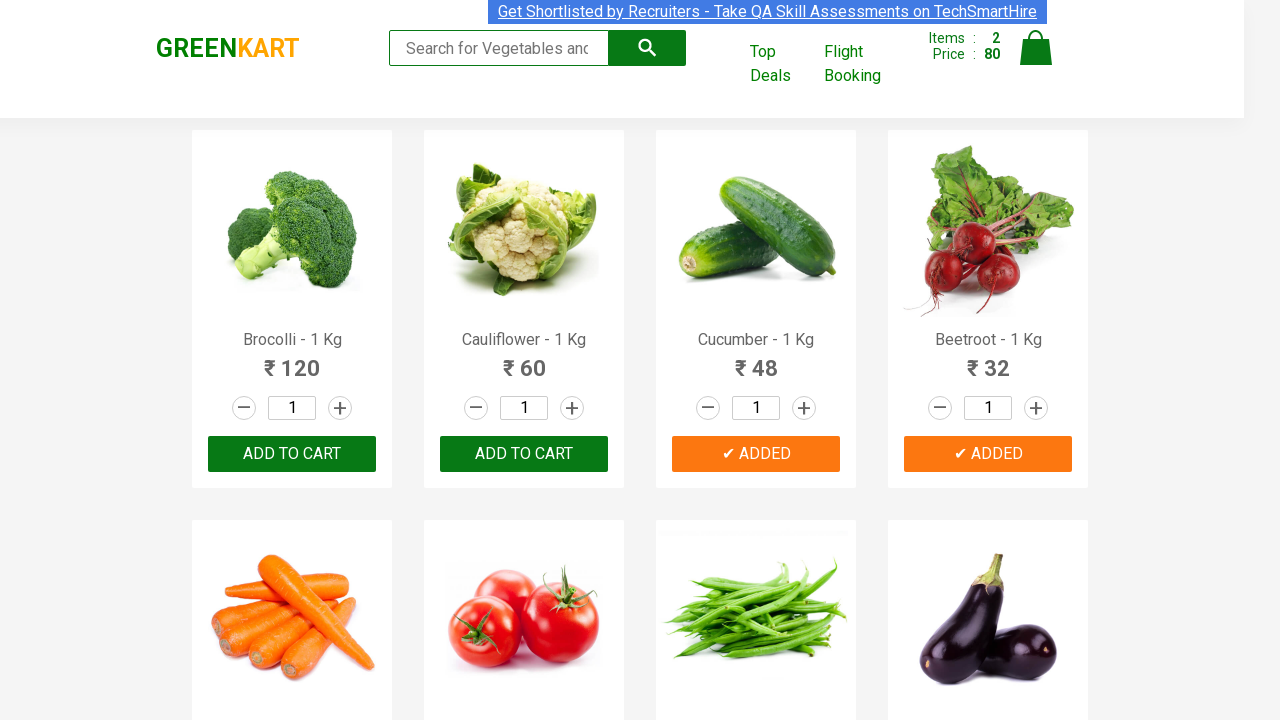

Clicked 'Add to Cart' for Carrot at (292, 360) on xpath=//div[@class='product-action']/button >> nth=4
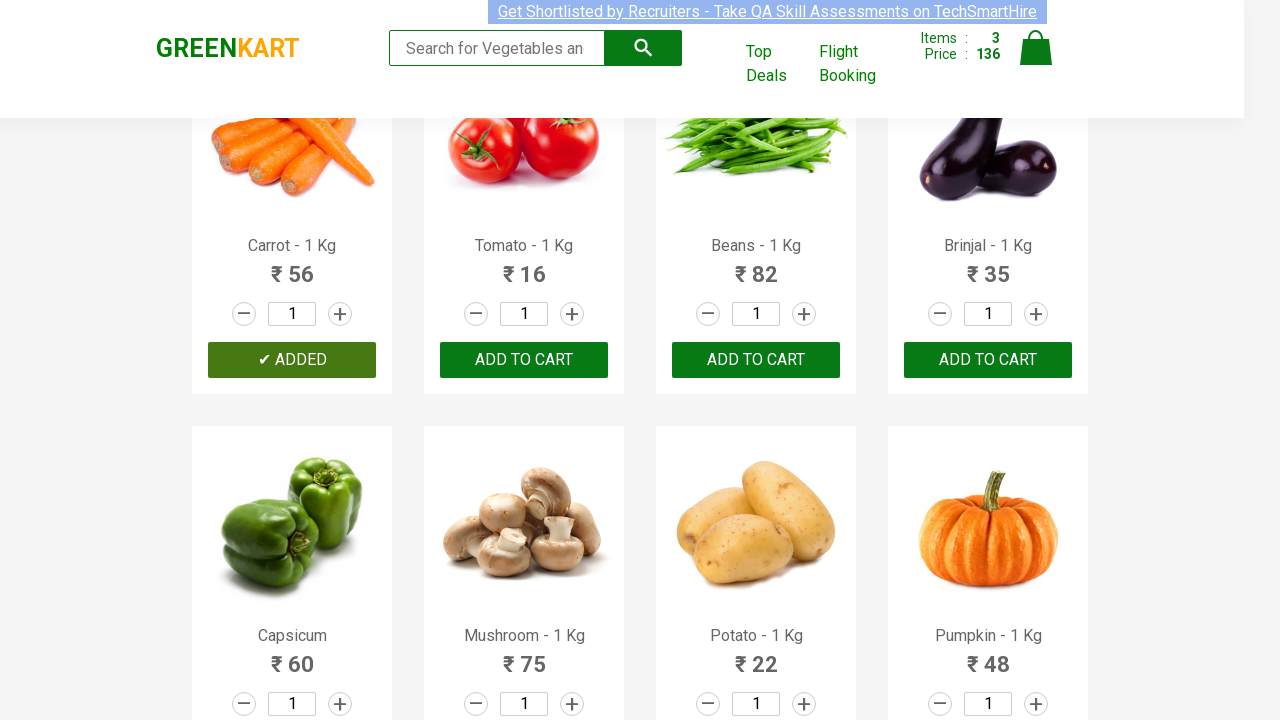

Waited for cart to update
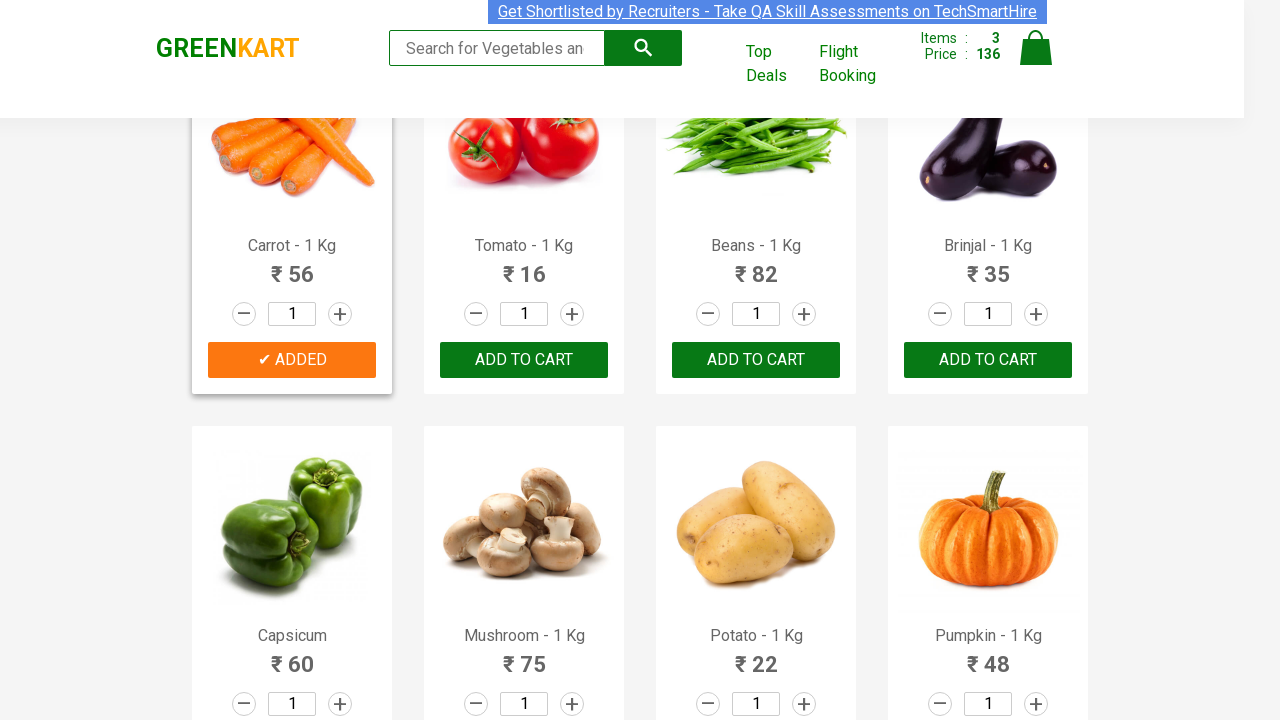

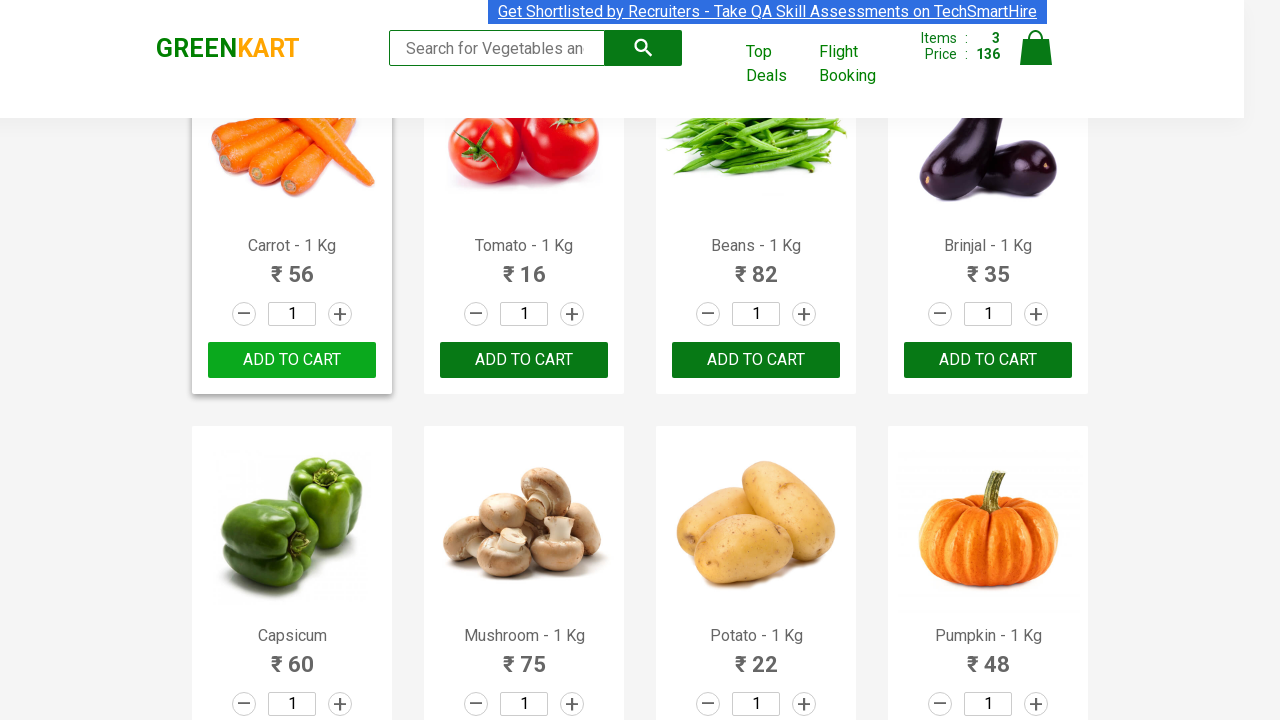